Tests navigation by clicking a dynamically calculated link text, then fills out a multi-field form with name, last name, city, and country information before submitting.

Starting URL: http://suninjuly.github.io/find_link_text

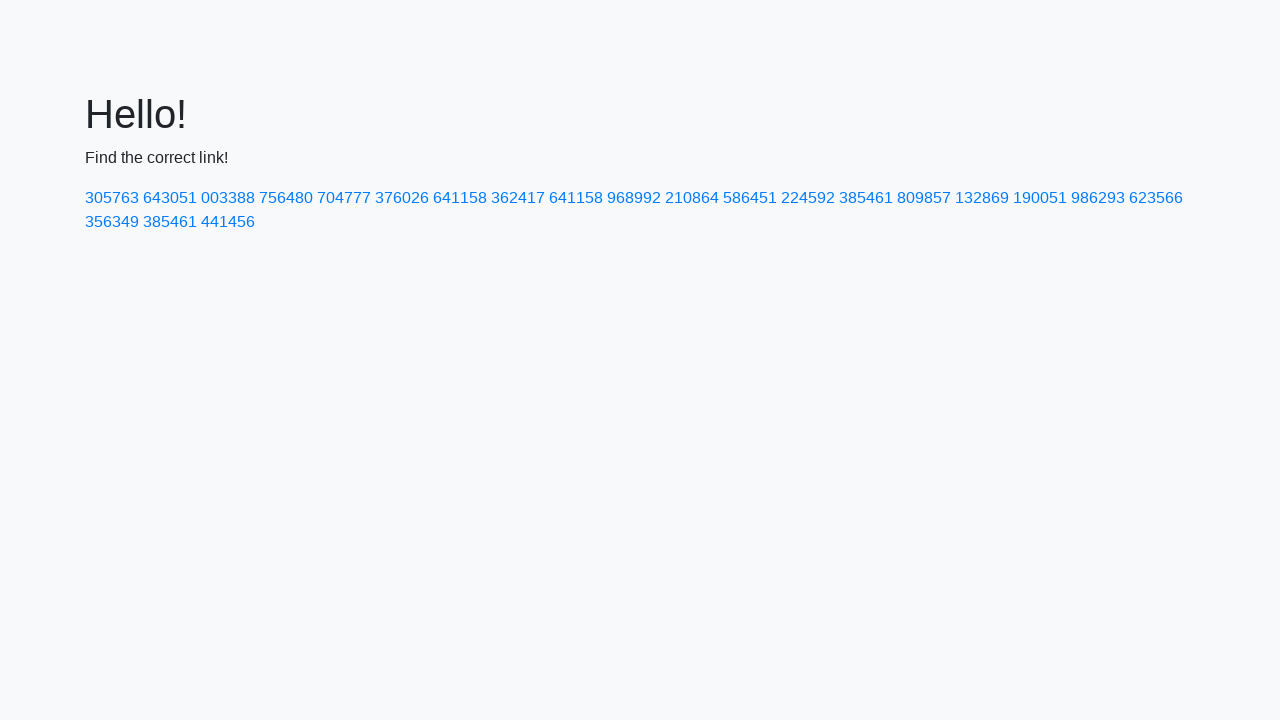

Clicked dynamically calculated link with text containing '224592' at (808, 198) on a:has-text('224592')
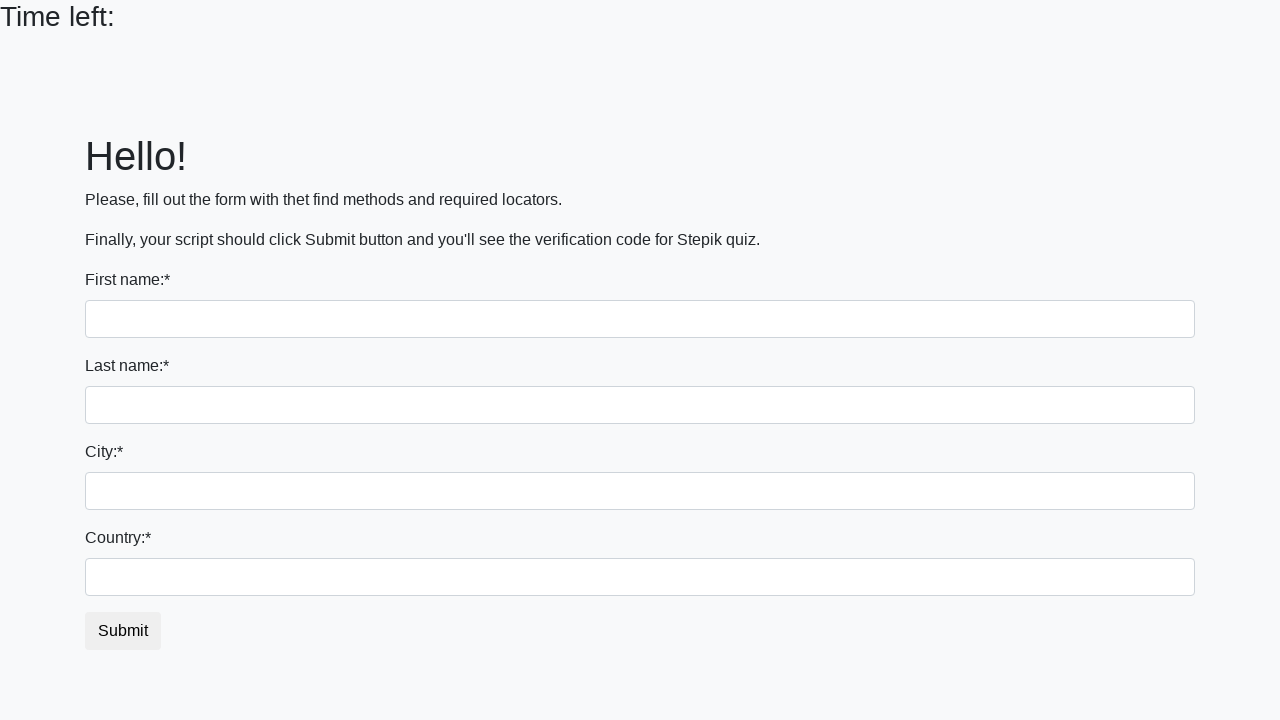

Form page loaded and input fields are visible
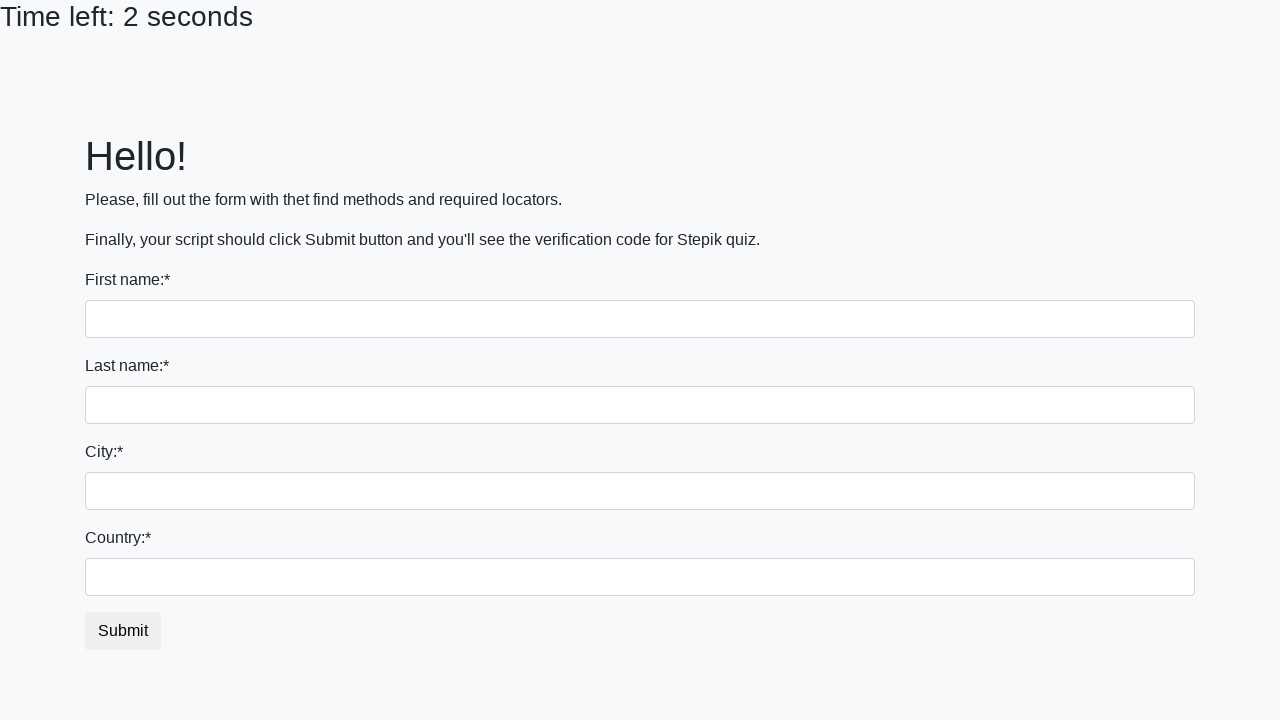

Filled first name field with 'Ivan' on input >> nth=0
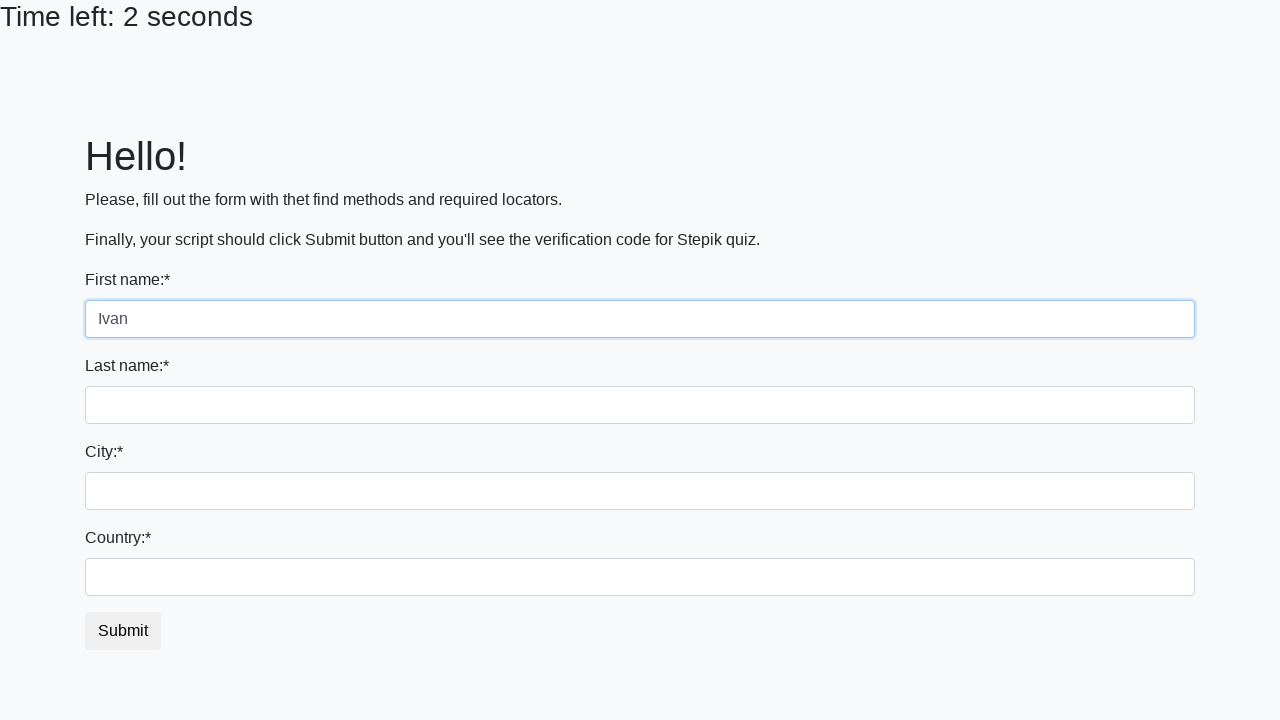

Filled last name field with 'Petrov' on input[name='last_name']
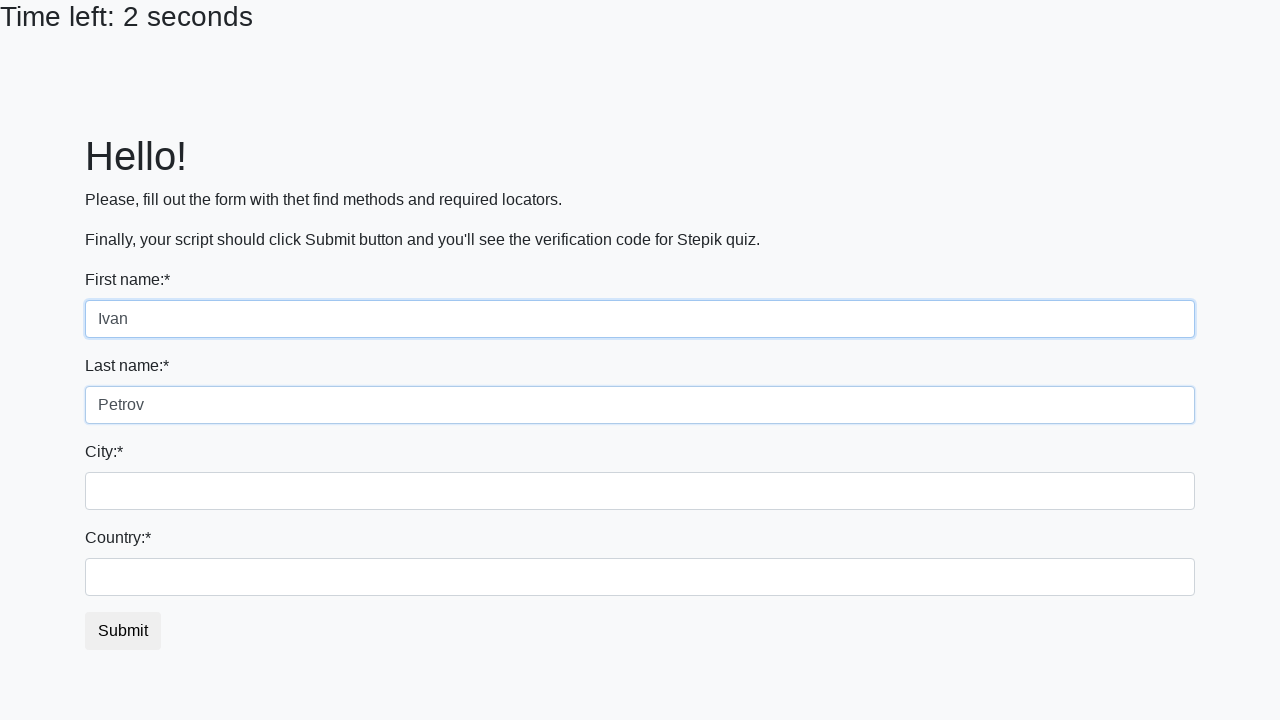

Filled city field with 'Smolensk' on .form-control.city
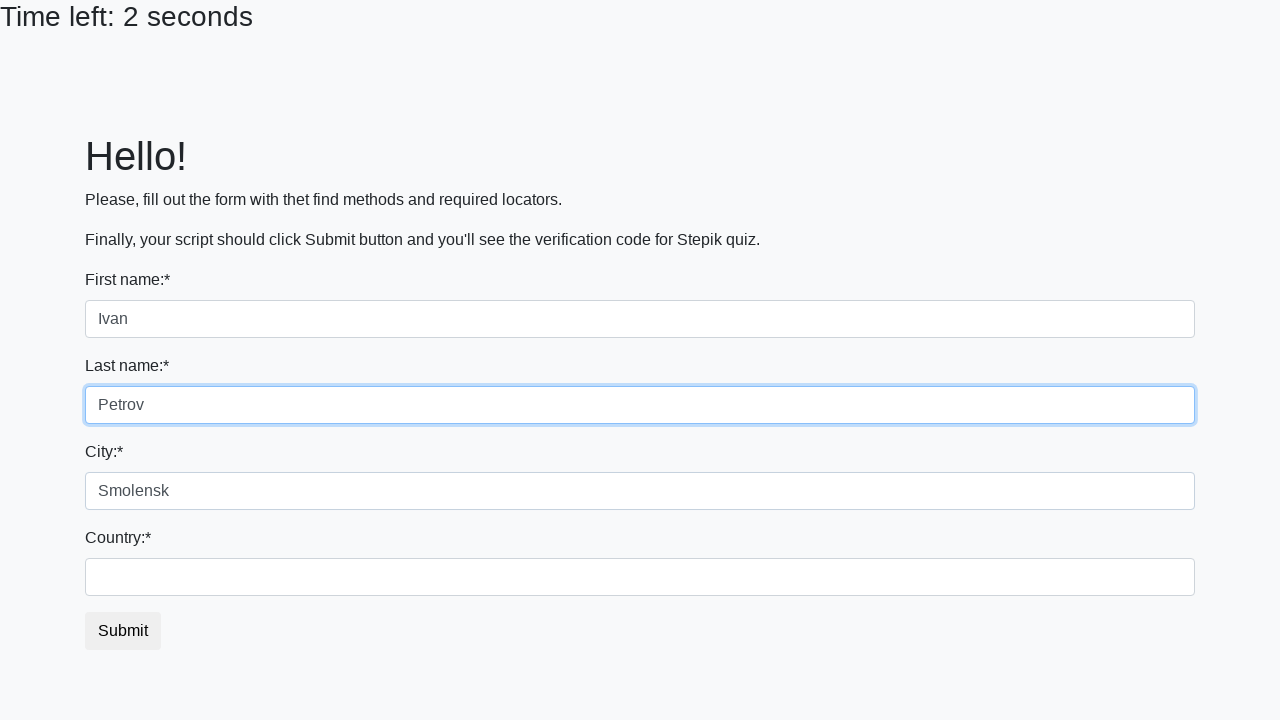

Filled country field with 'Russia' on #country
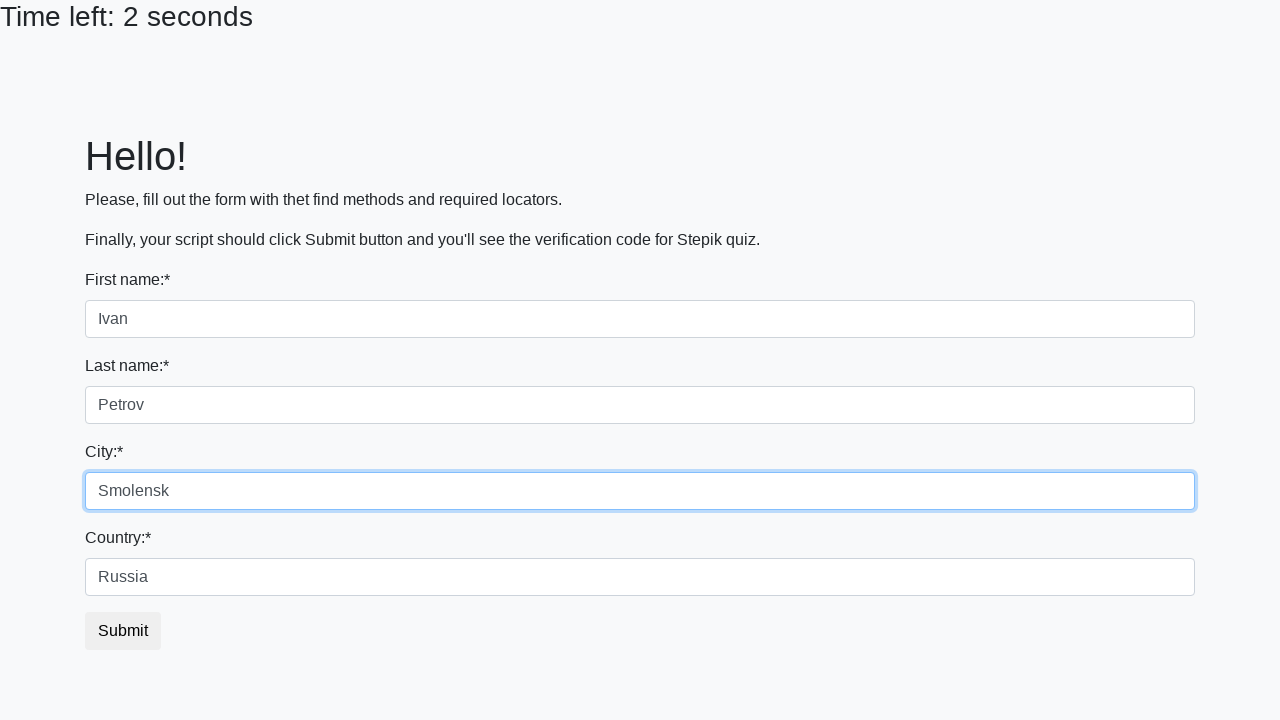

Clicked submit button to submit the form at (123, 631) on button.btn
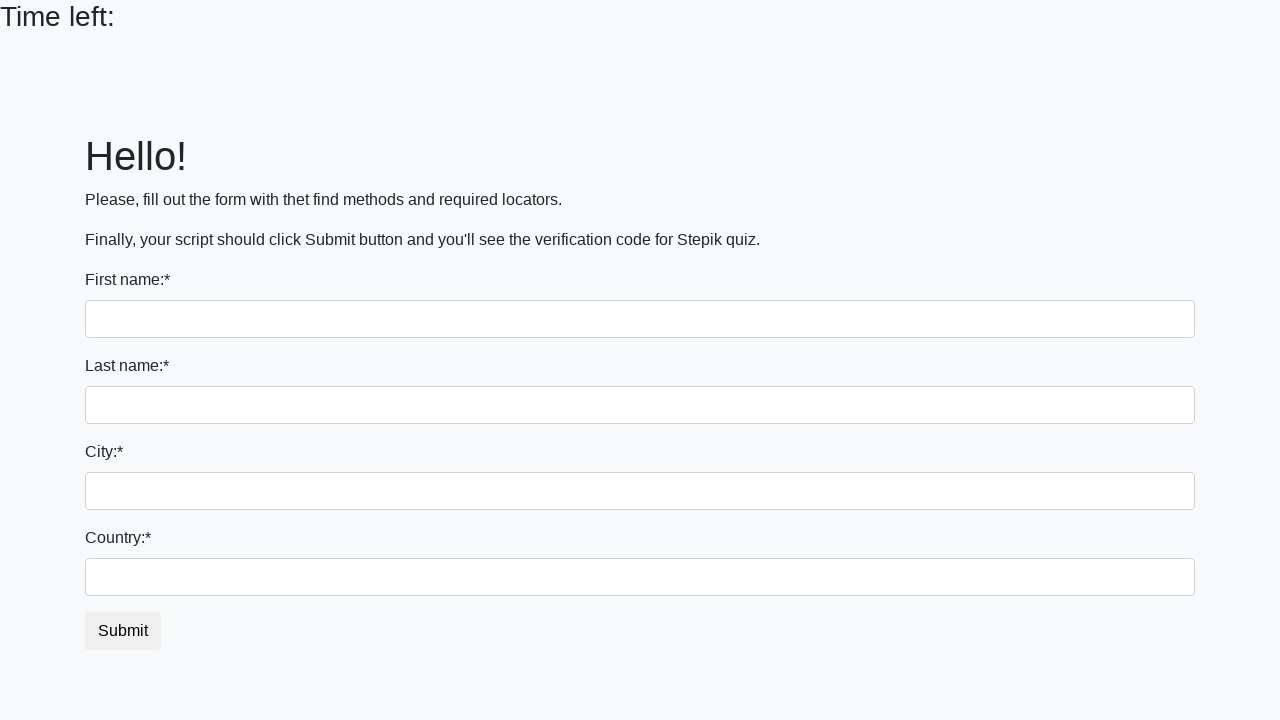

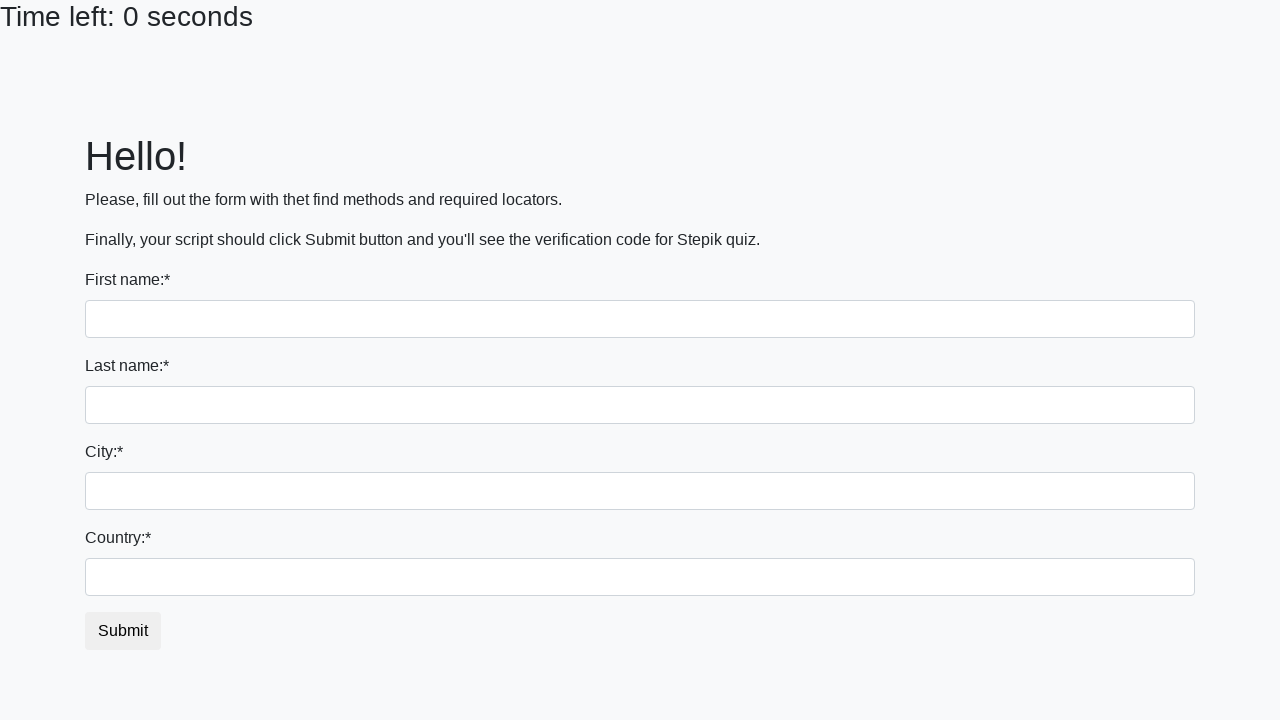